Tests element visibility by checking if various form elements (email input, education textarea, age radio button) are displayed and interacting with them accordingly.

Starting URL: https://automationfc.github.io/basic-form/index.html

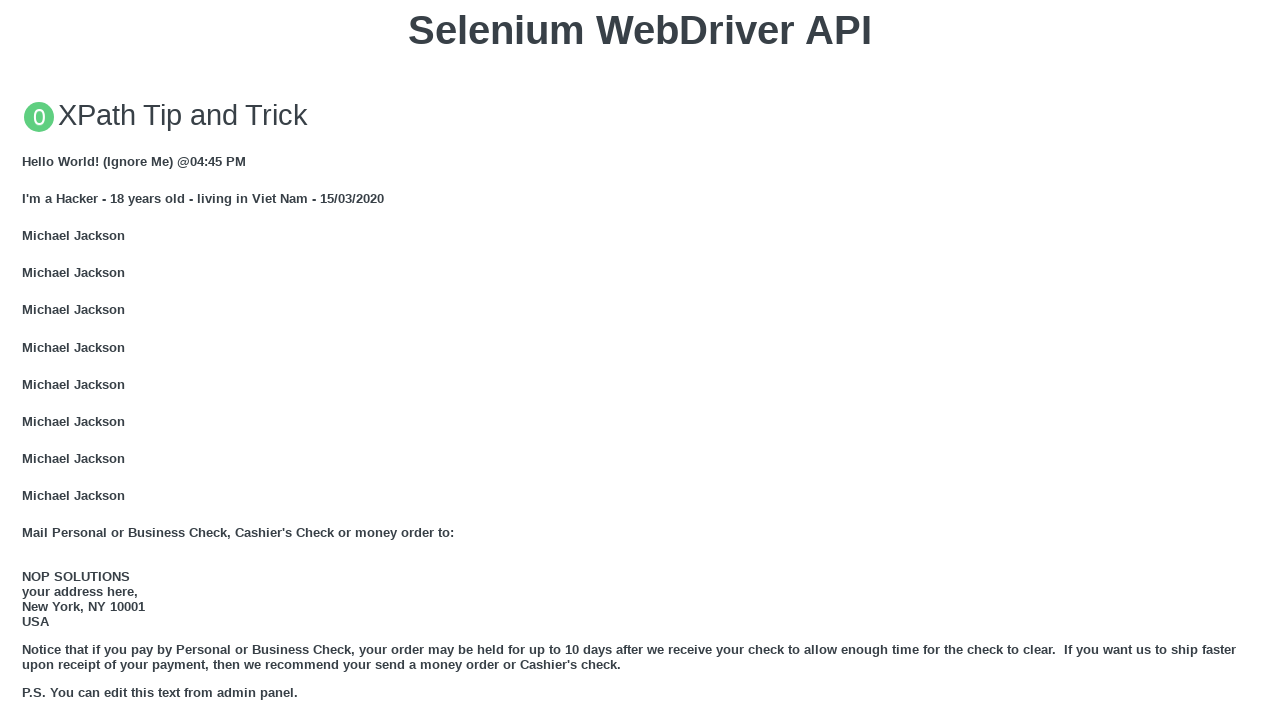

Email input is visible and filled with 'Automation Testing' on input#mail
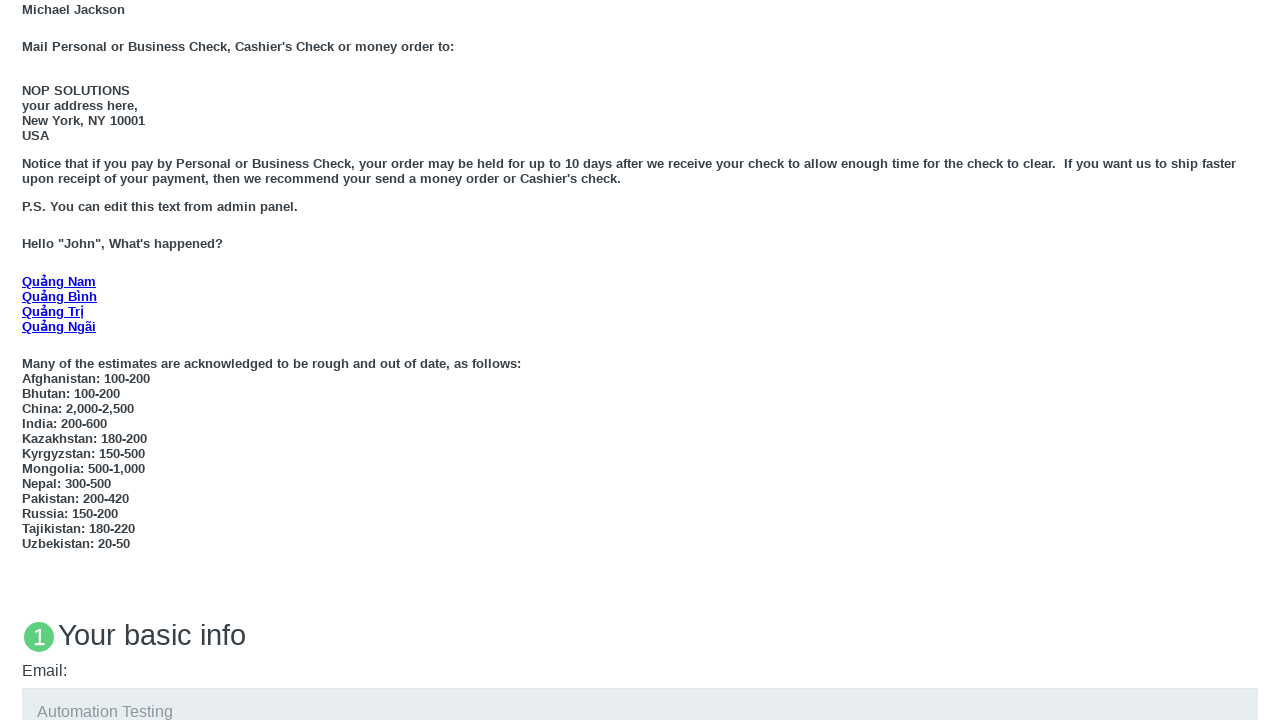

Education textarea is visible and filled with 'Automation Testing' on textarea#edu
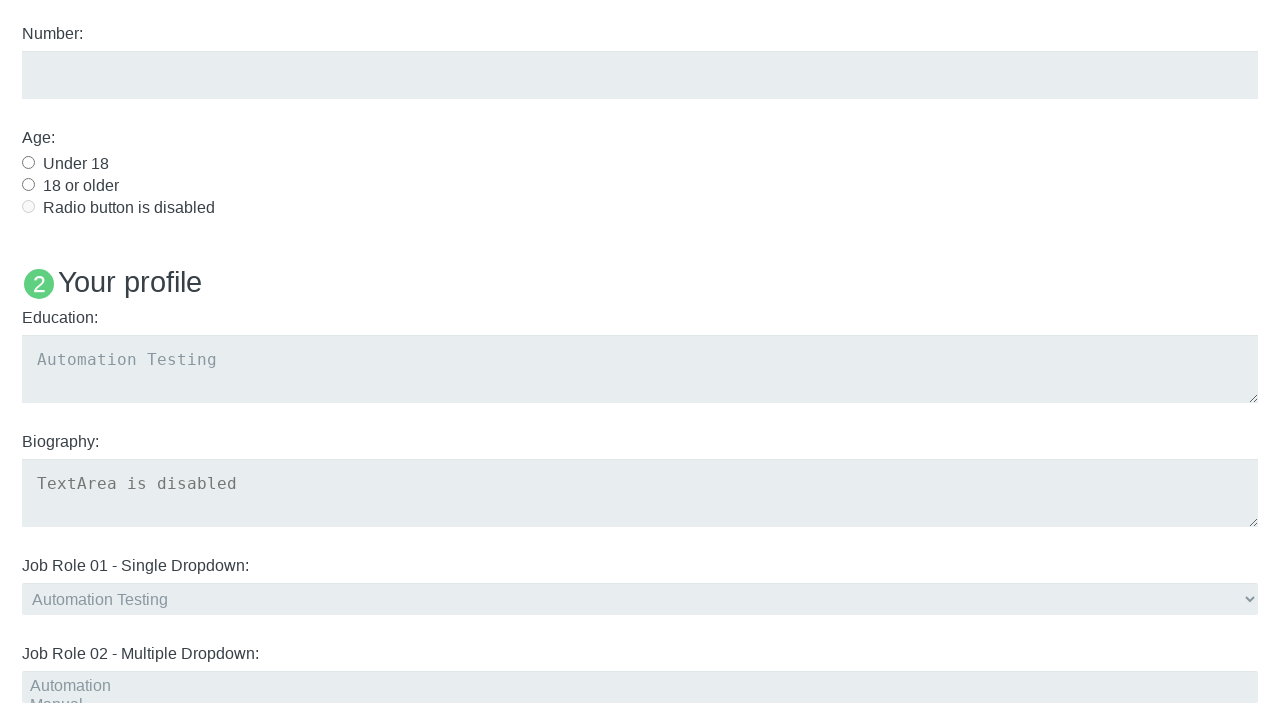

Under 18 radio button is visible and clicked at (28, 162) on input#under_18
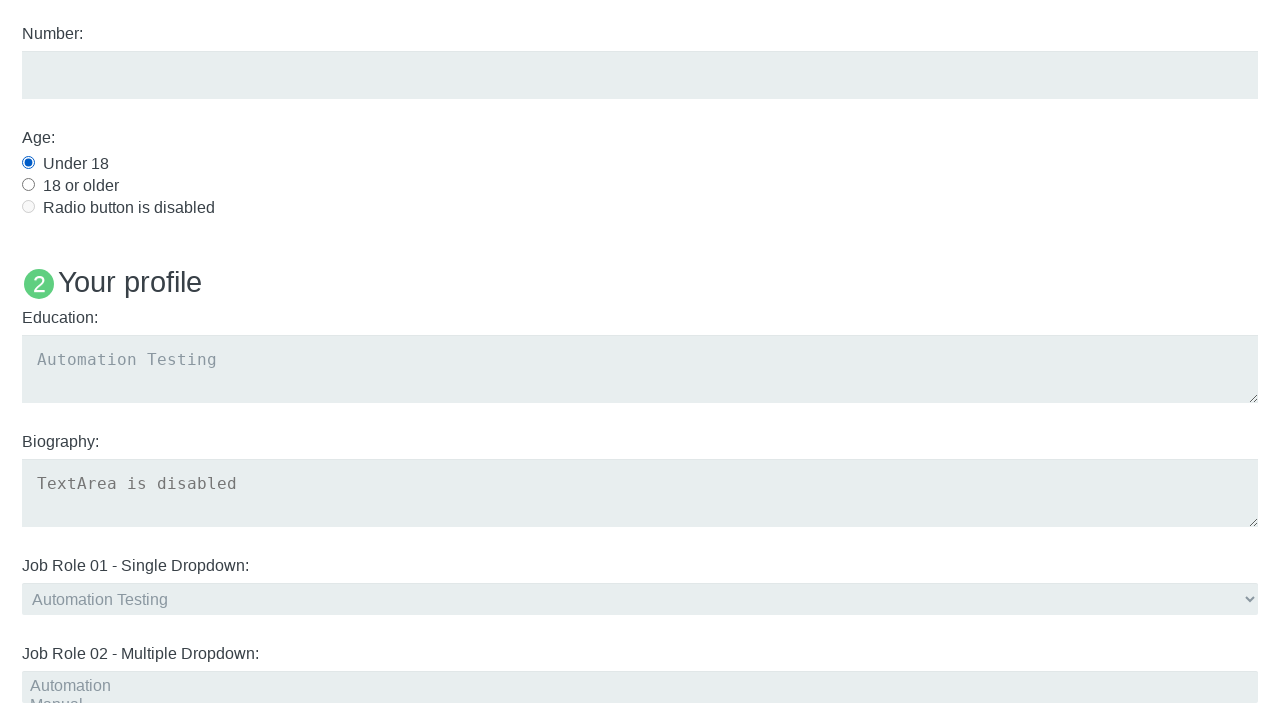

Verified that User5 element is not displayed
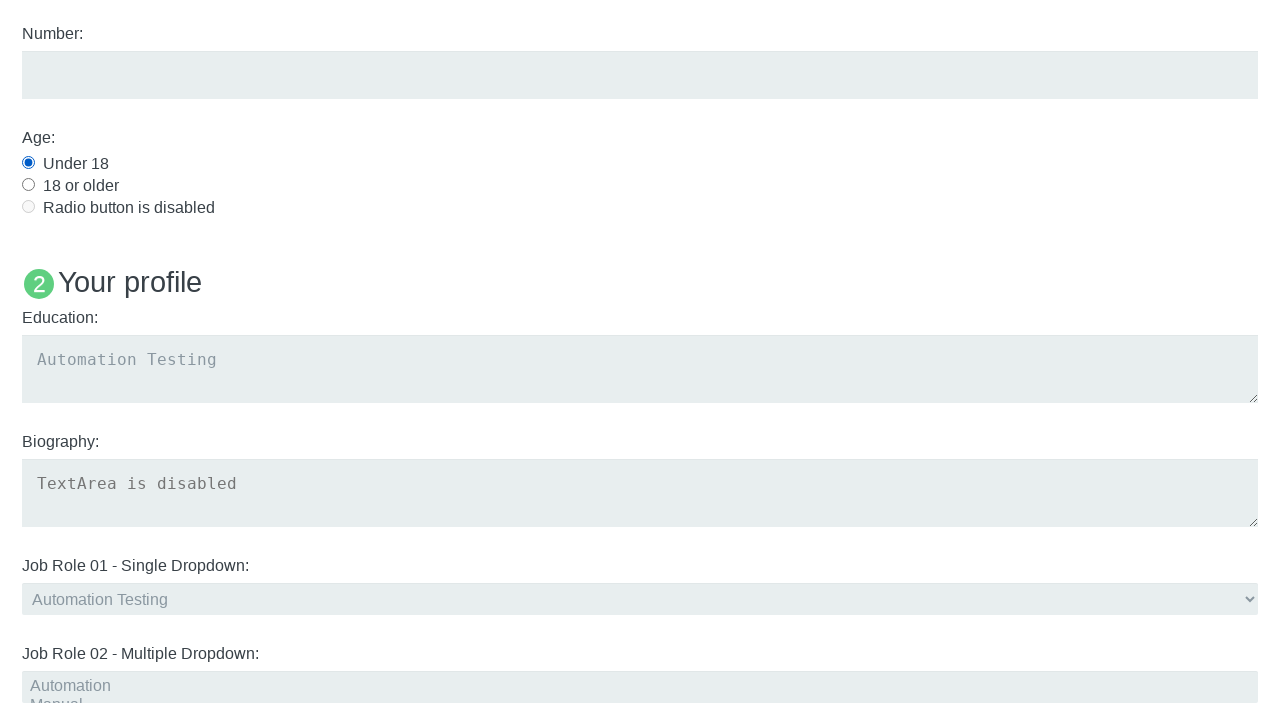

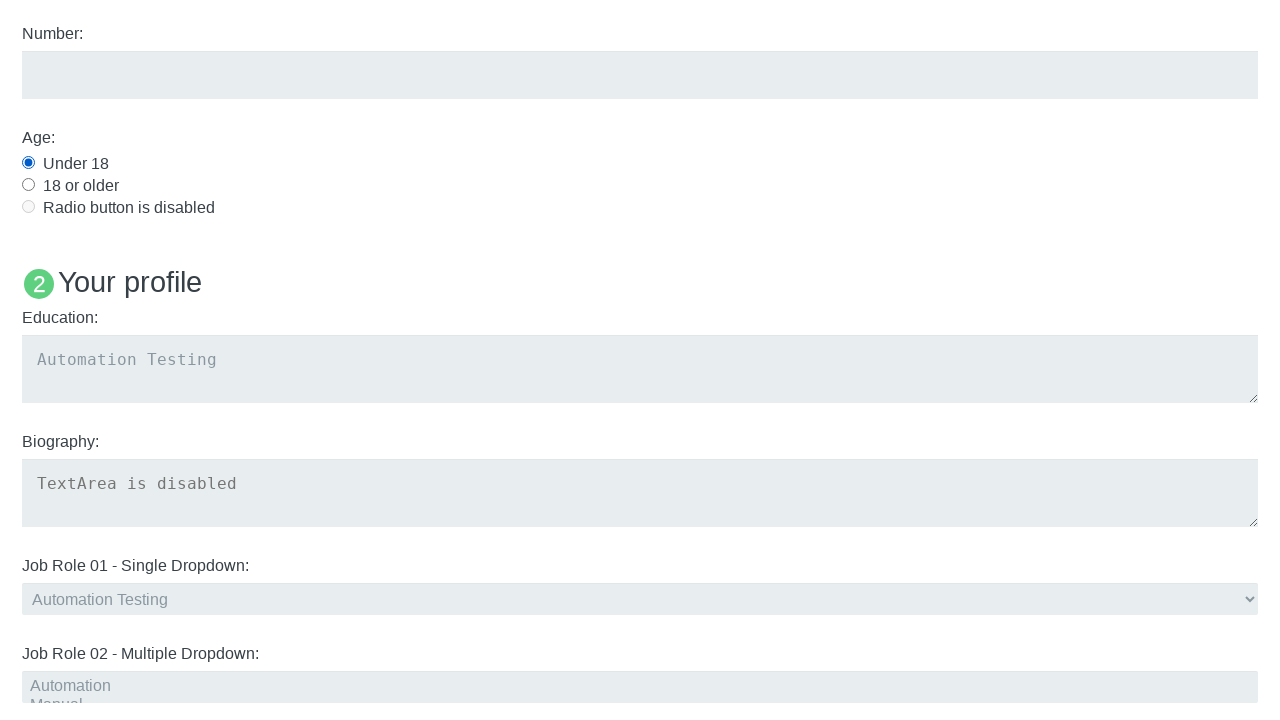